Tests different mouse actions including double-click, right-click, and regular click on various buttons

Starting URL: https://demoqa.com/buttons

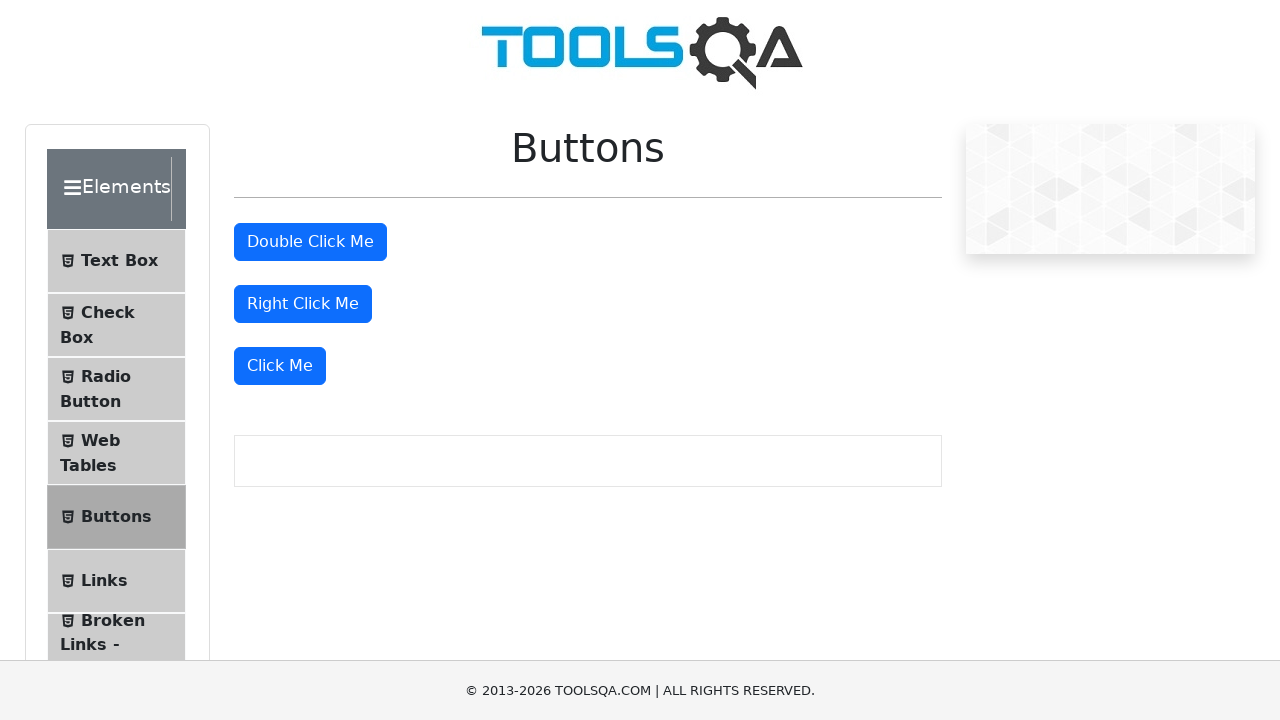

Double-clicked the double-click button at (310, 242) on button#doubleClickBtn
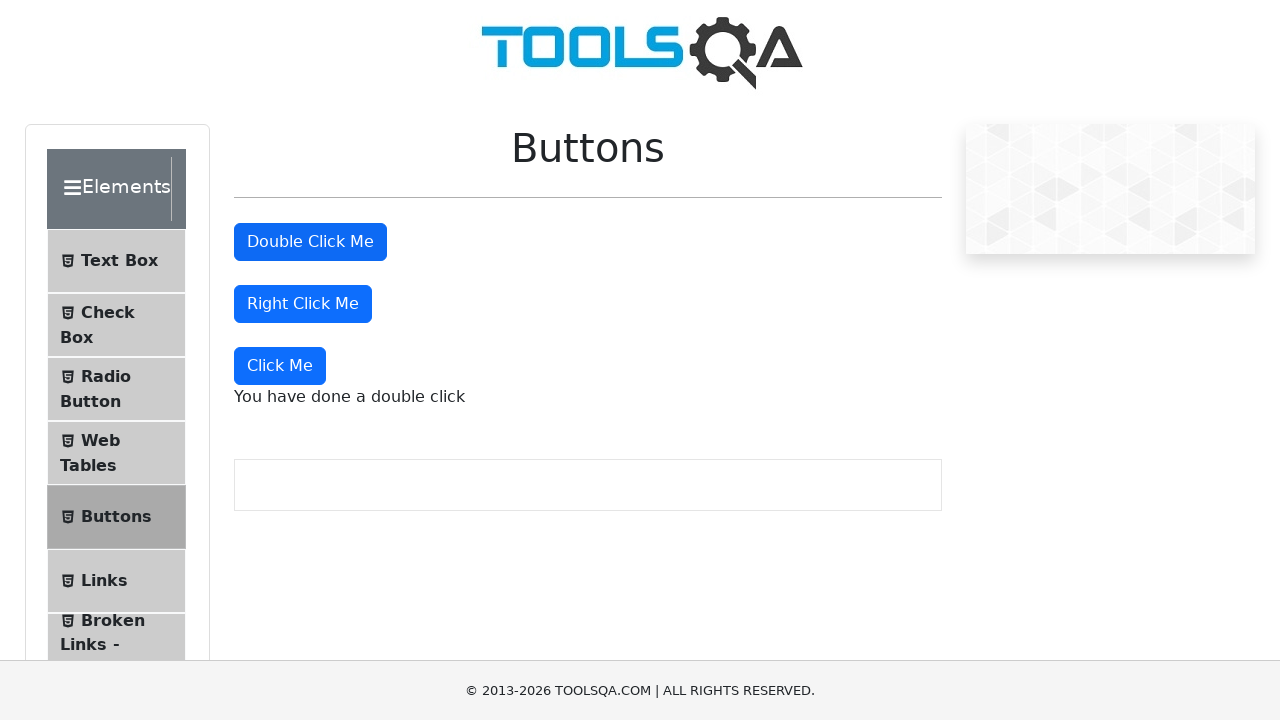

Right-clicked the right-click button at (303, 304) on button#rightClickBtn
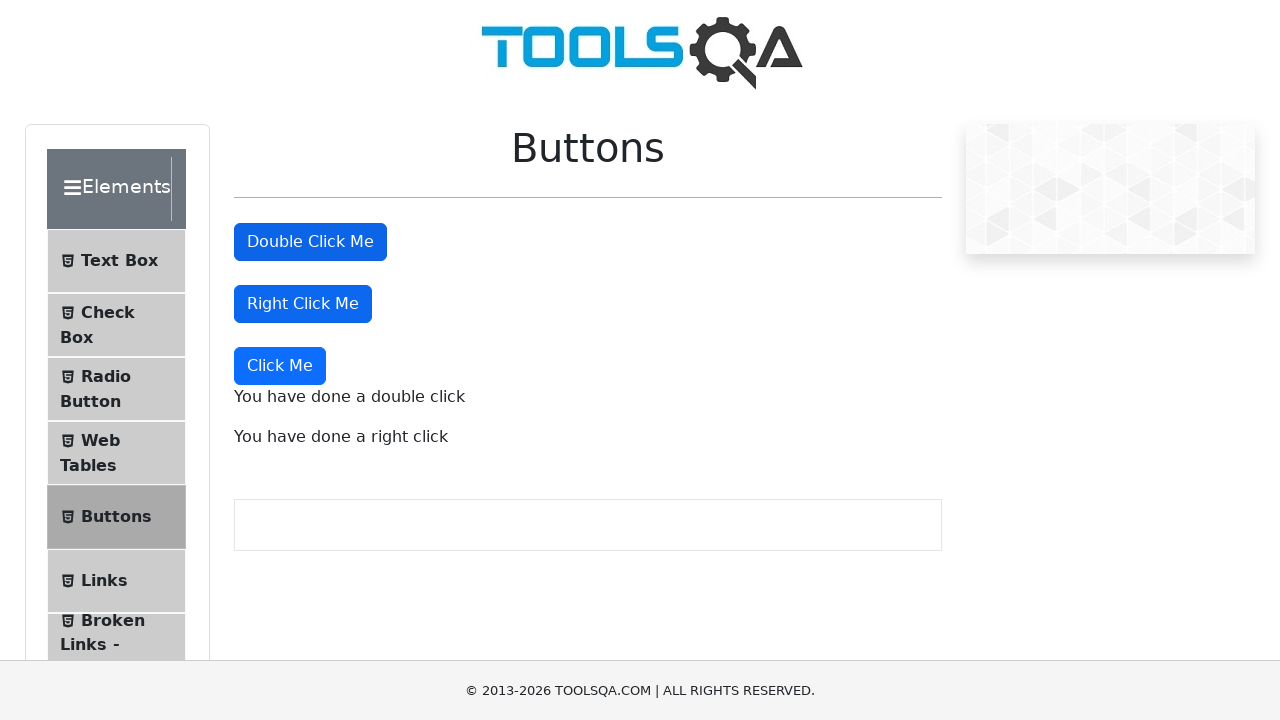

Clicked the 'Click Me' button at (280, 366) on xpath=//button[text()='Click Me']
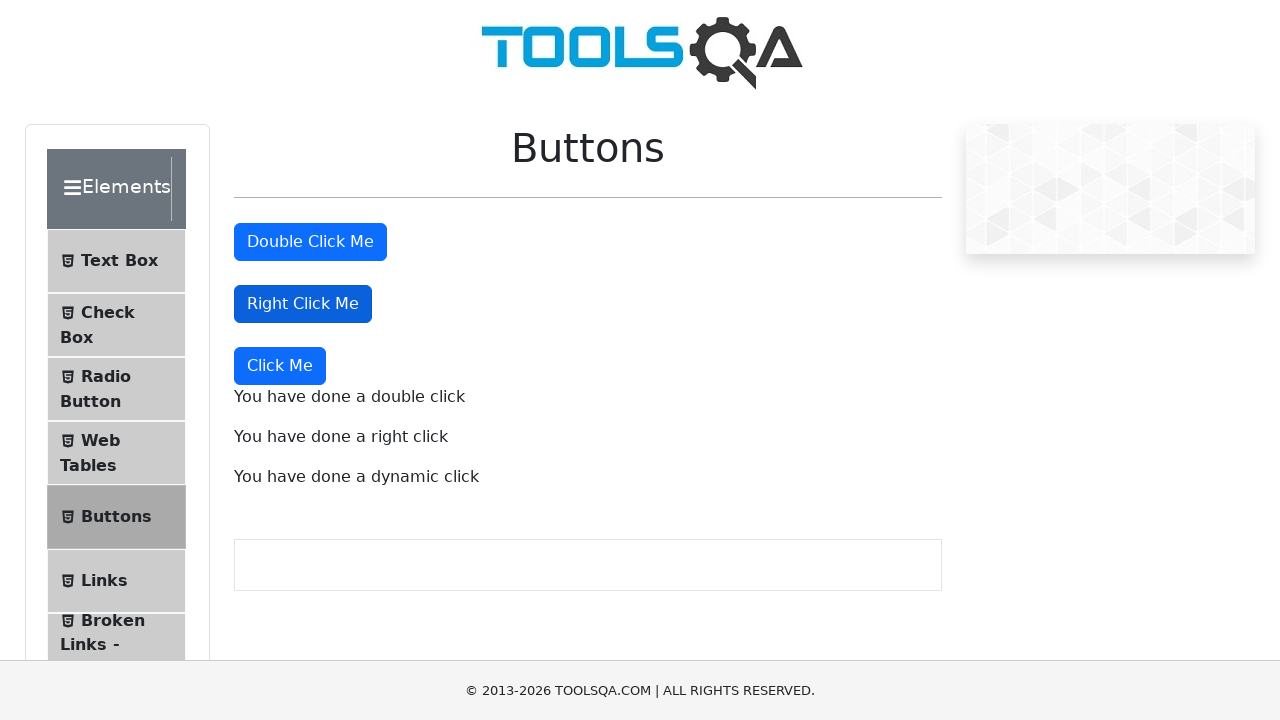

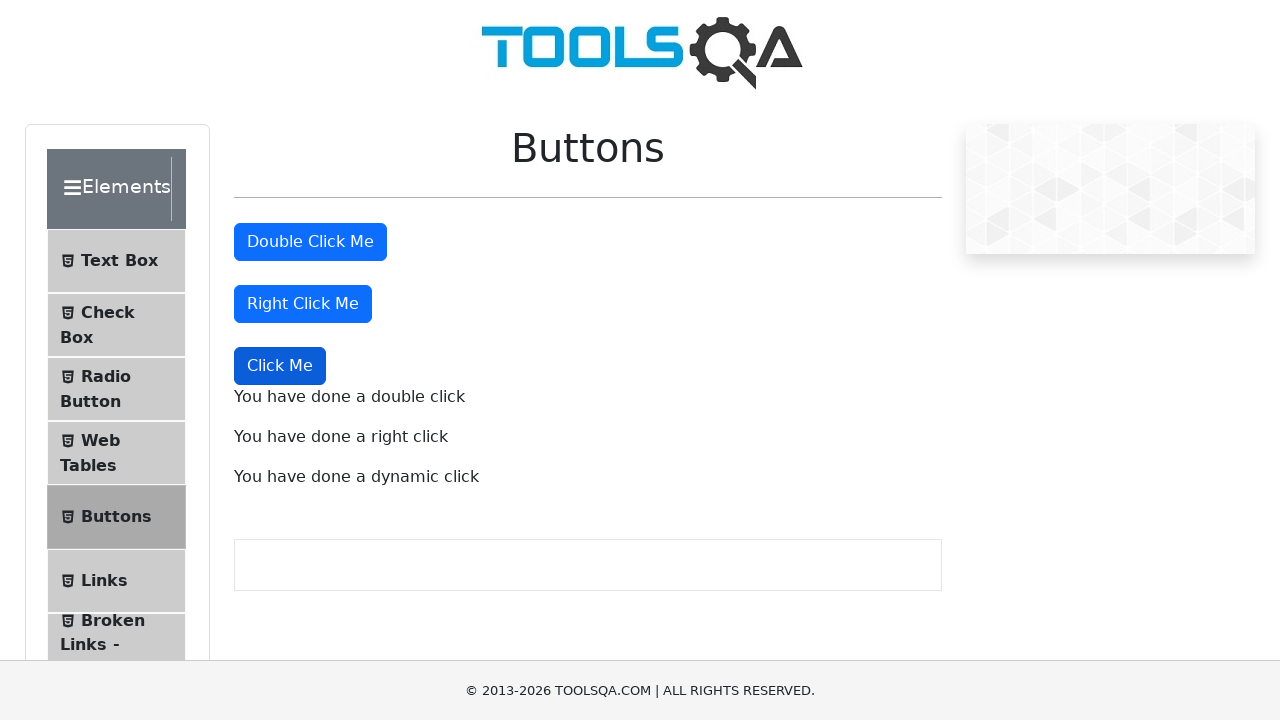